Tests element selection functionality by clicking radio button and checkbox, then verifying their selected states

Starting URL: https://automationfc.github.io/basic-form/index.html

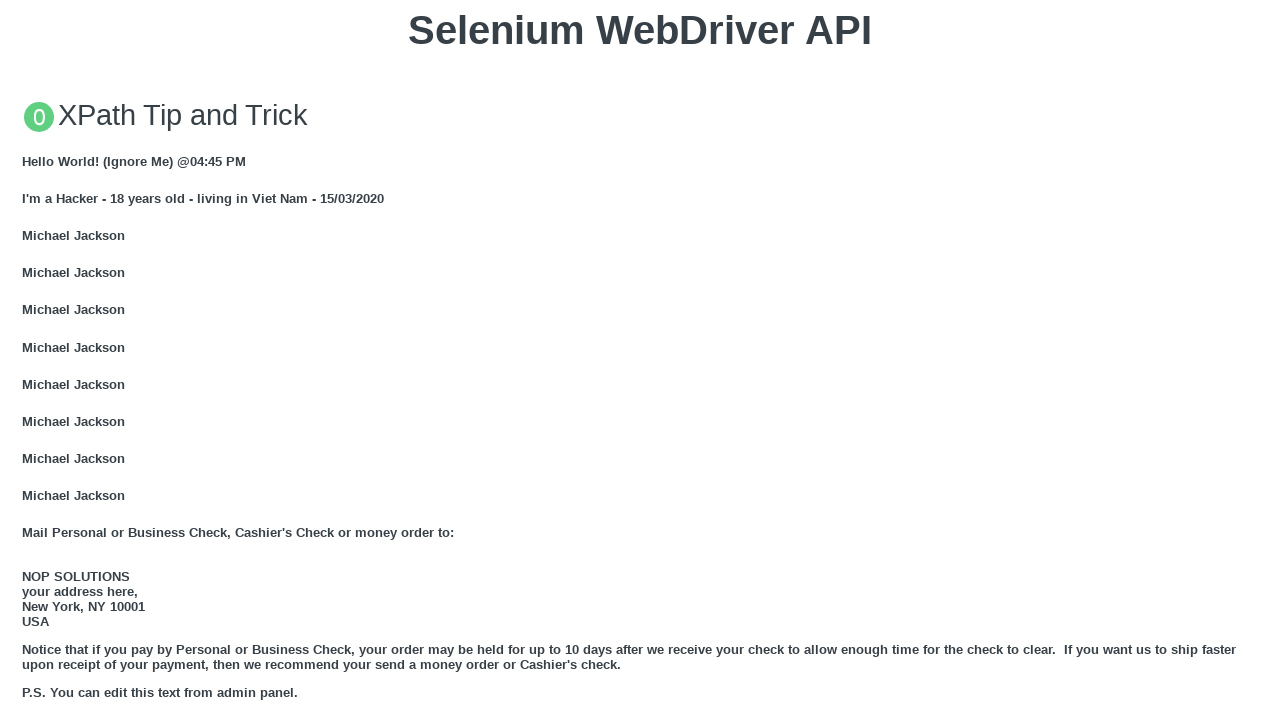

Clicked 'Under 18' radio button at (28, 360) on #under_18
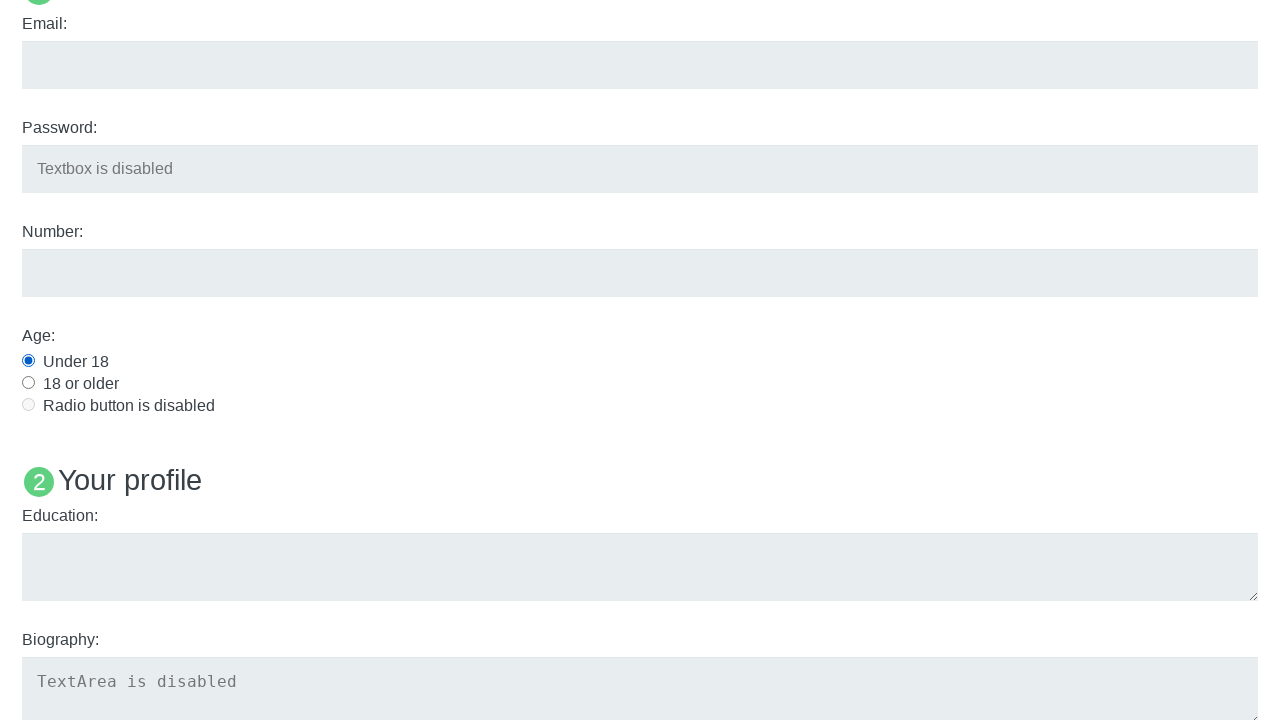

Clicked Java checkbox at (28, 361) on #java
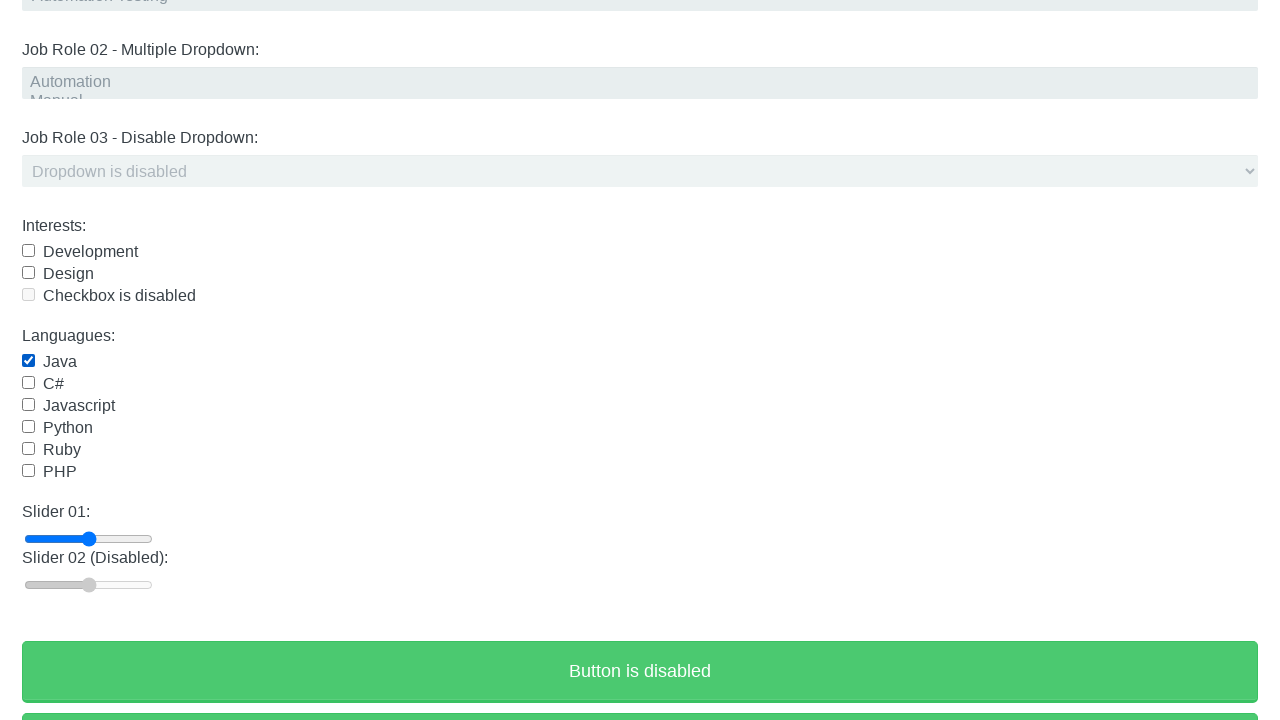

Verified 'Under 18' radio button is checked
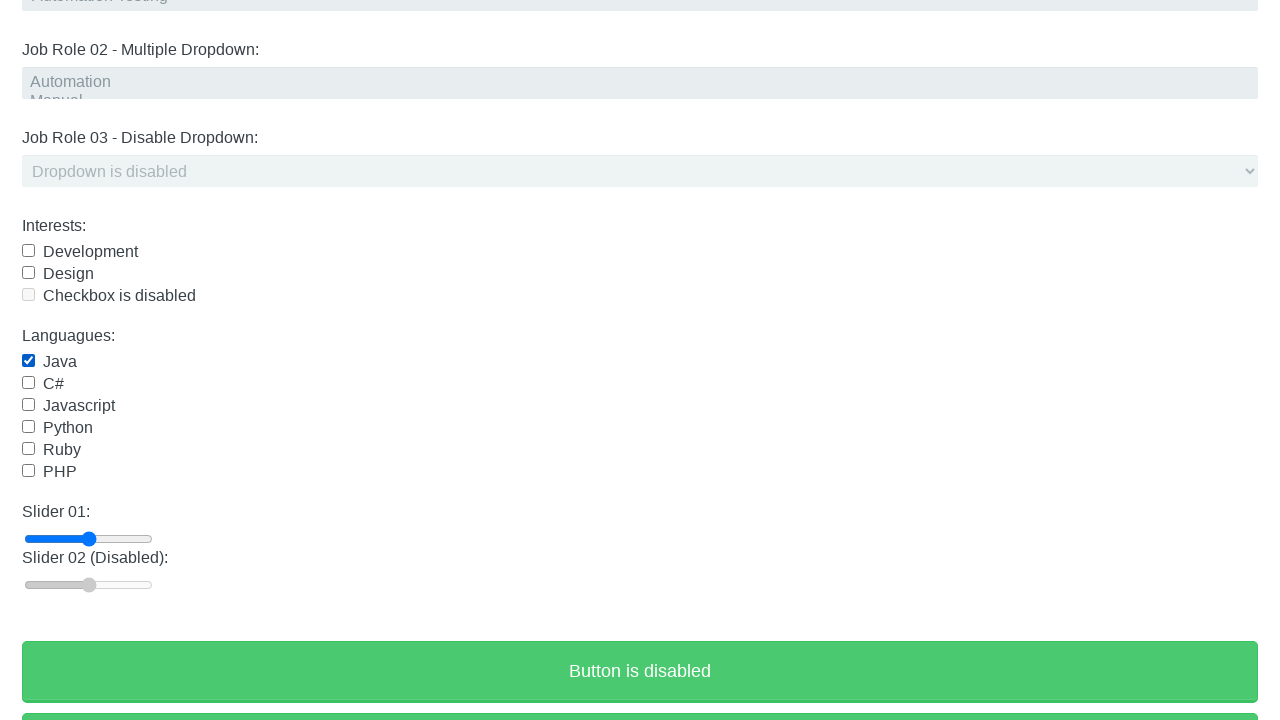

Verified Java checkbox is checked
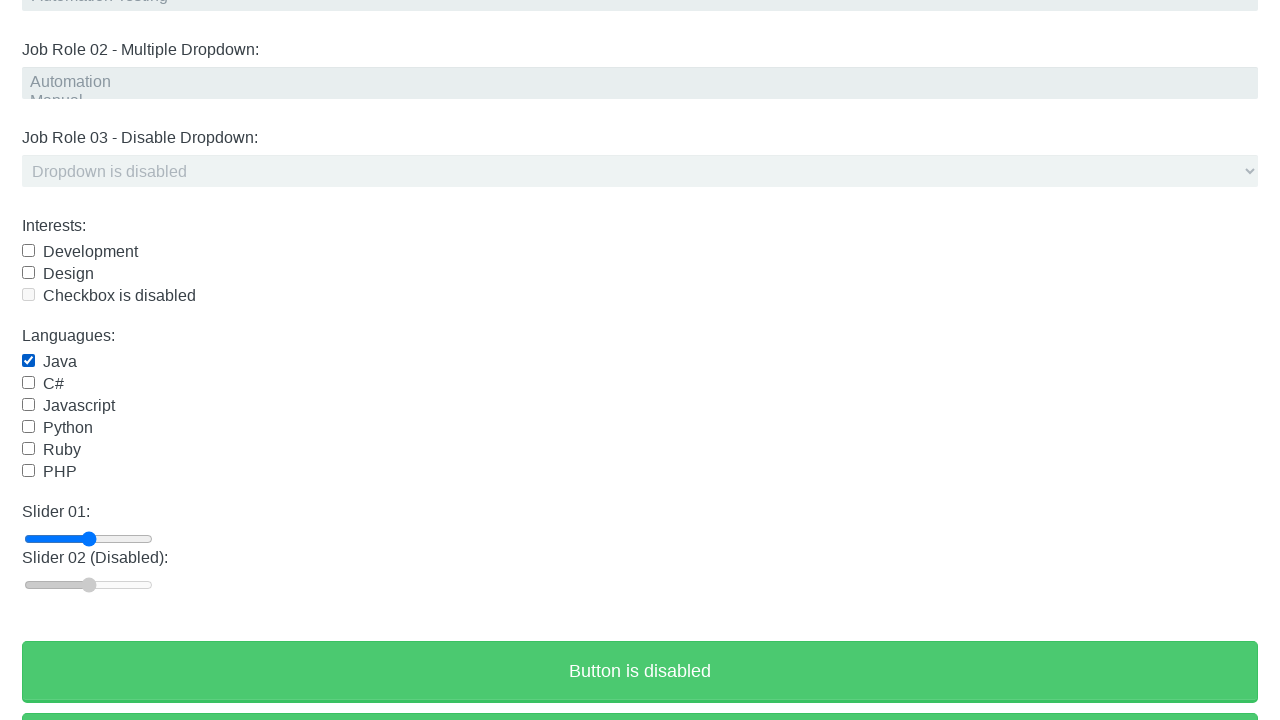

Clicked Java checkbox to deselect it at (28, 361) on #java
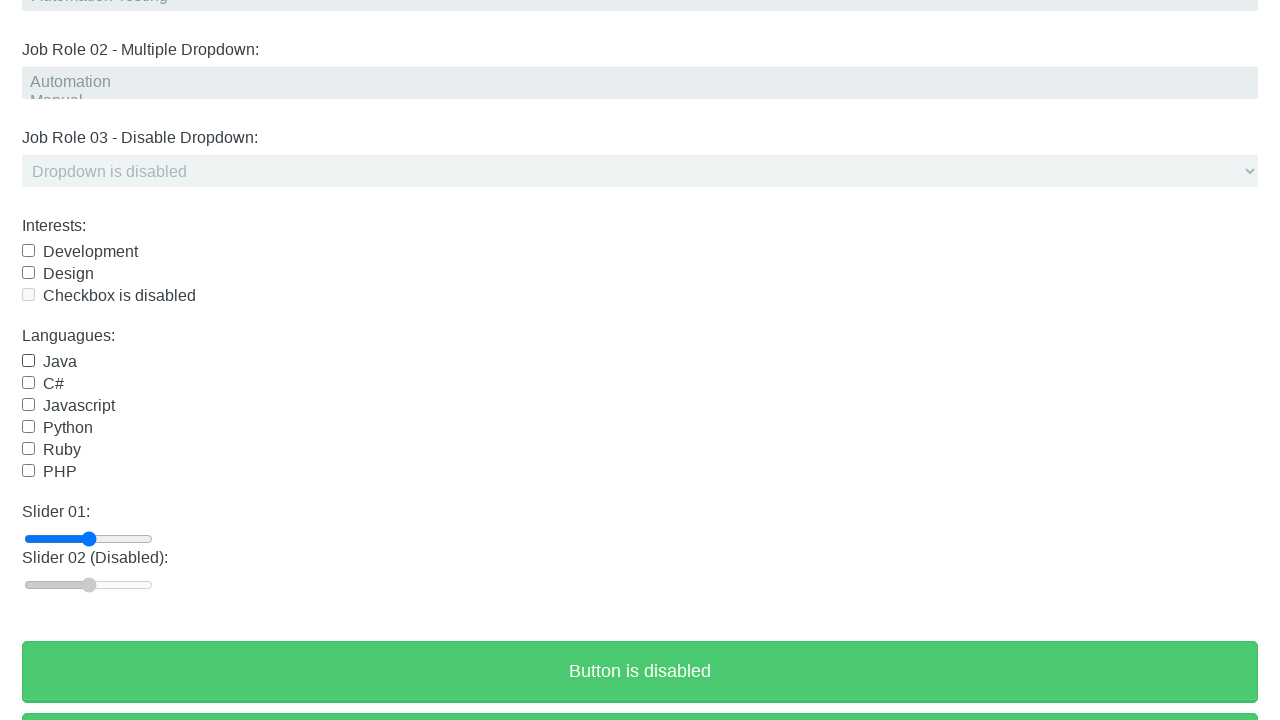

Verified Java checkbox is no longer checked
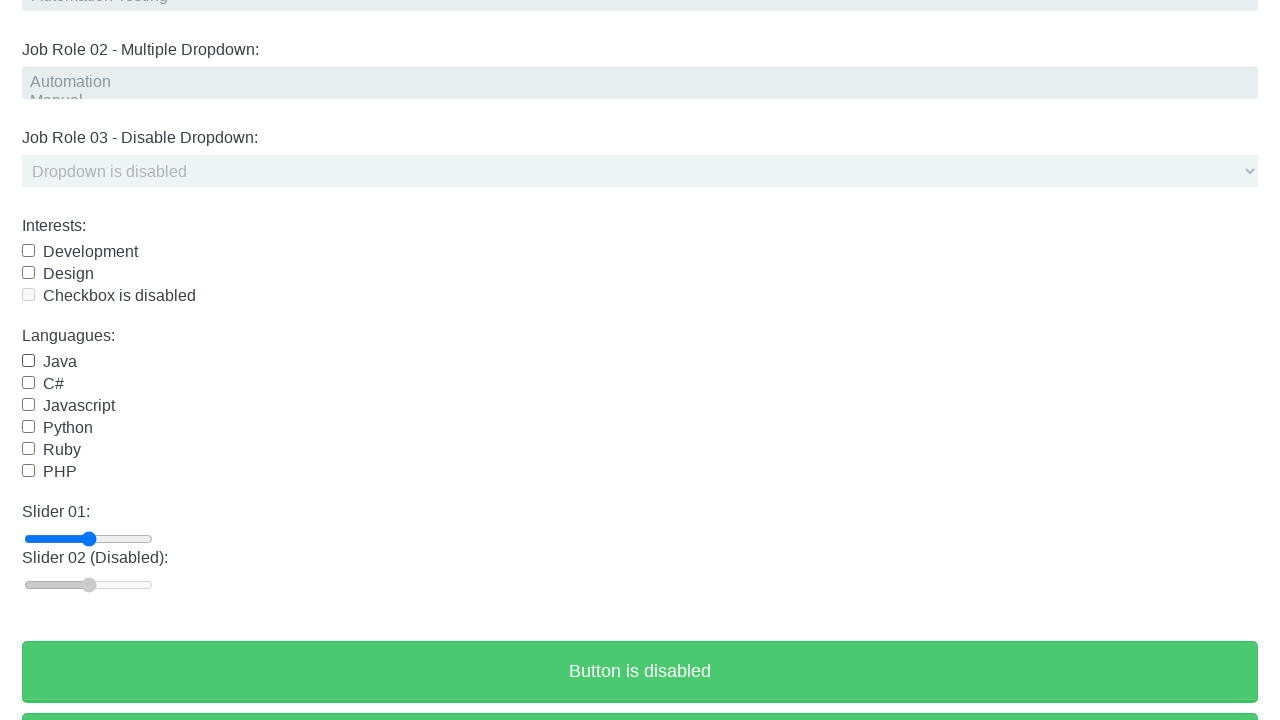

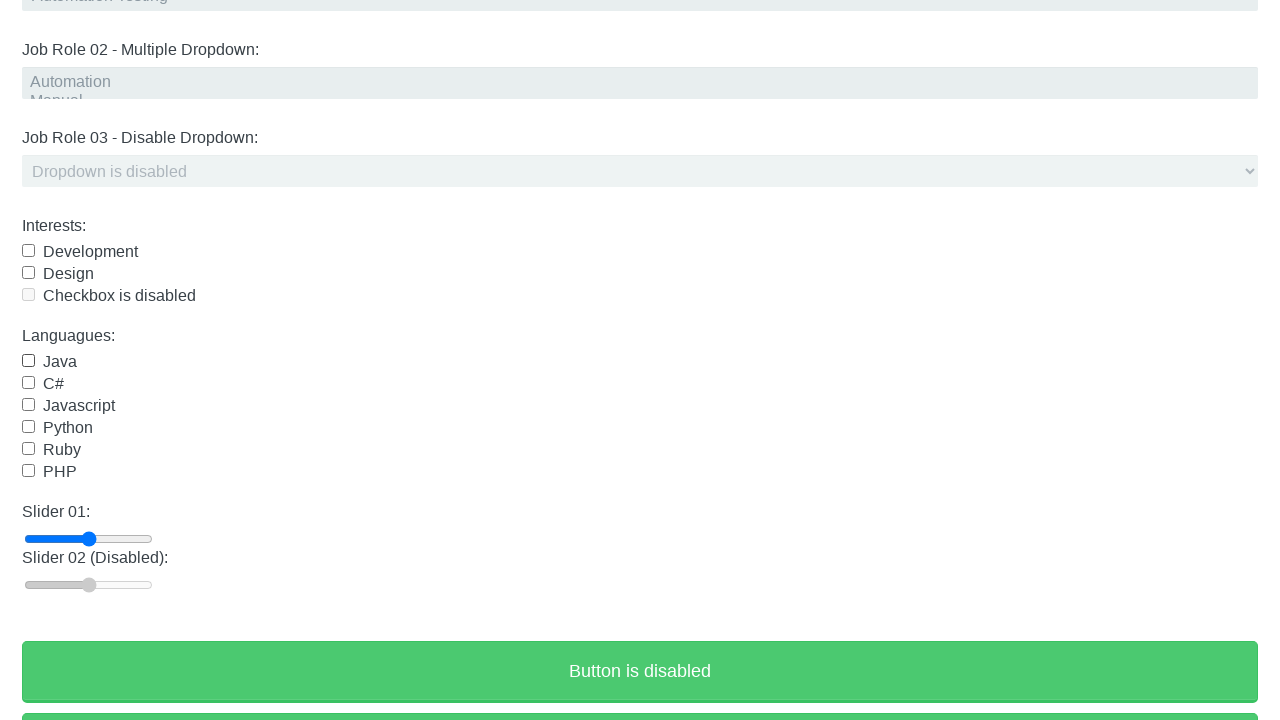